Tests that navigating to Browse Languages menu and submenu 0-9 shows programming languages whose names start with digits.

Starting URL: https://www.99-bottles-of-beer.net/

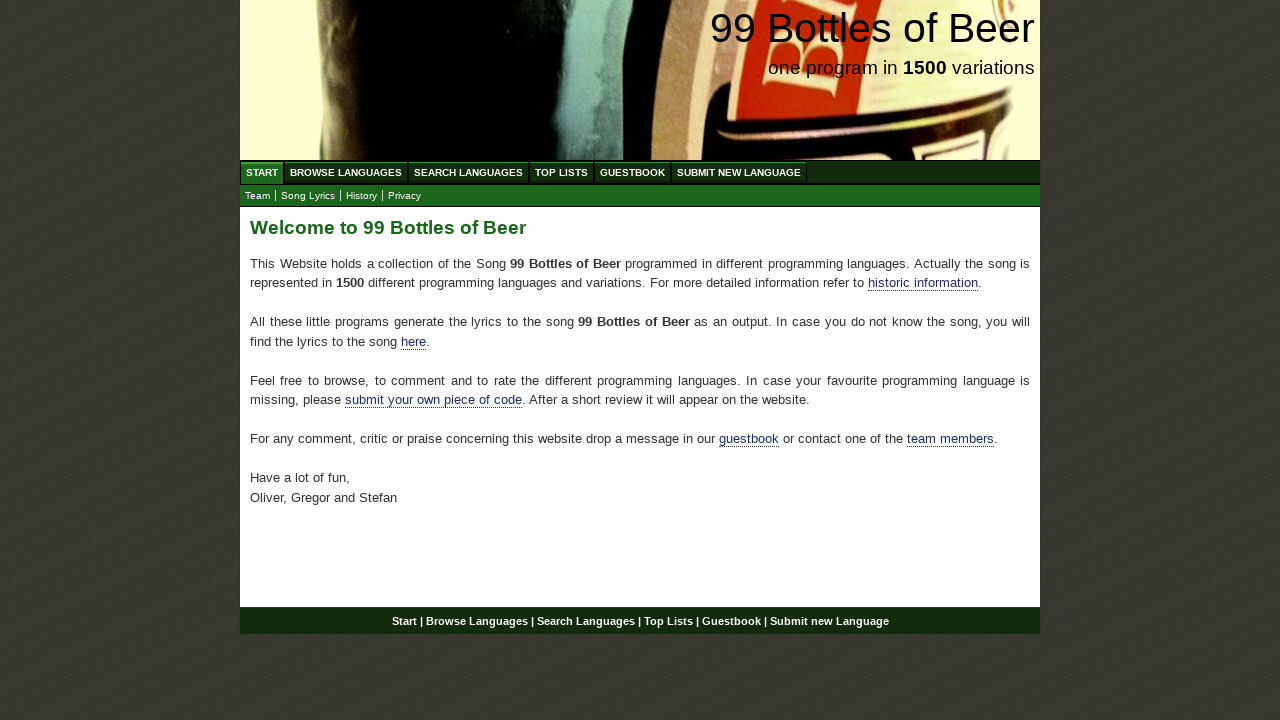

Clicked on Browse Languages menu at (346, 172) on text=Browse Languages
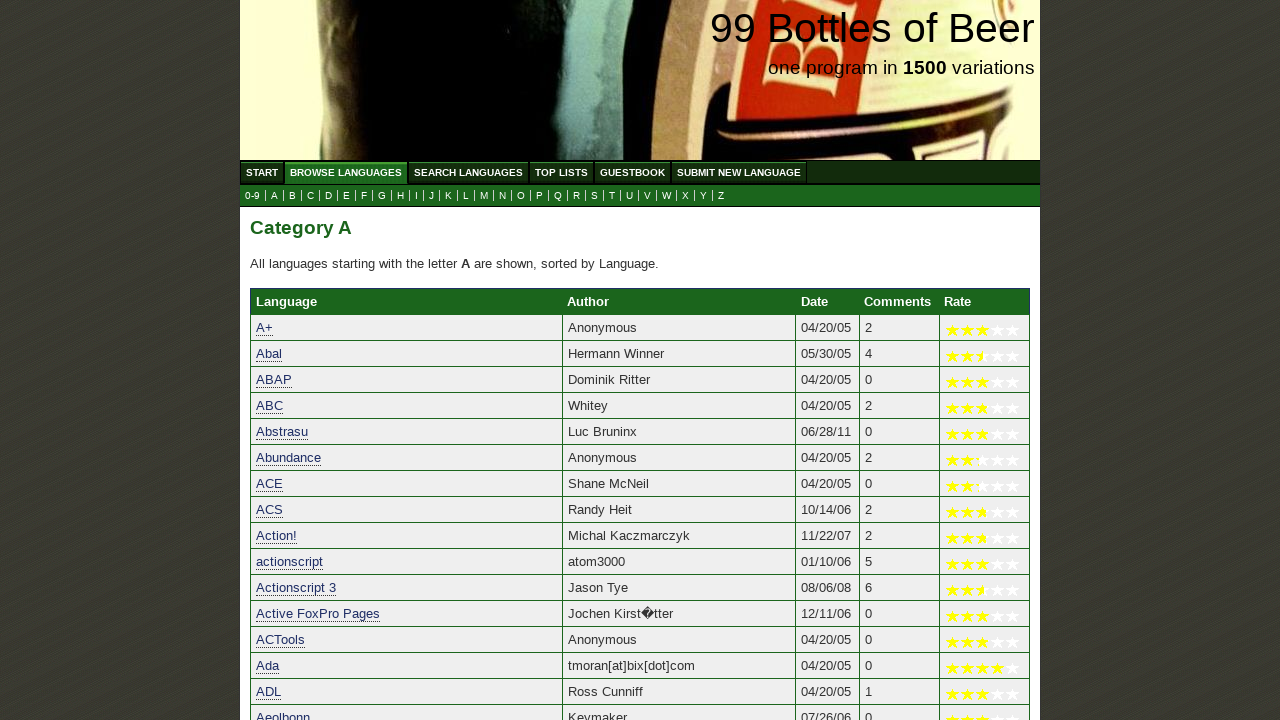

Clicked on submenu 0-9 to view programming languages starting with digits at (252, 196) on text=0-9
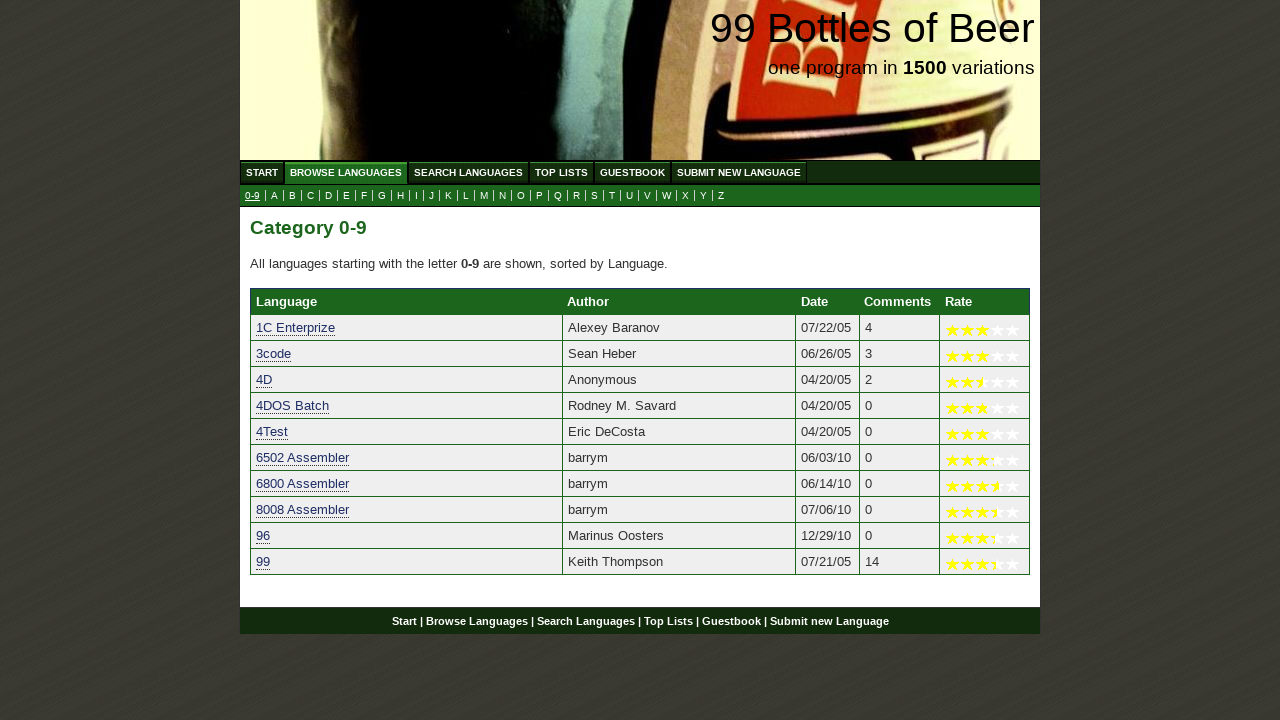

Table with numerical languages category loaded
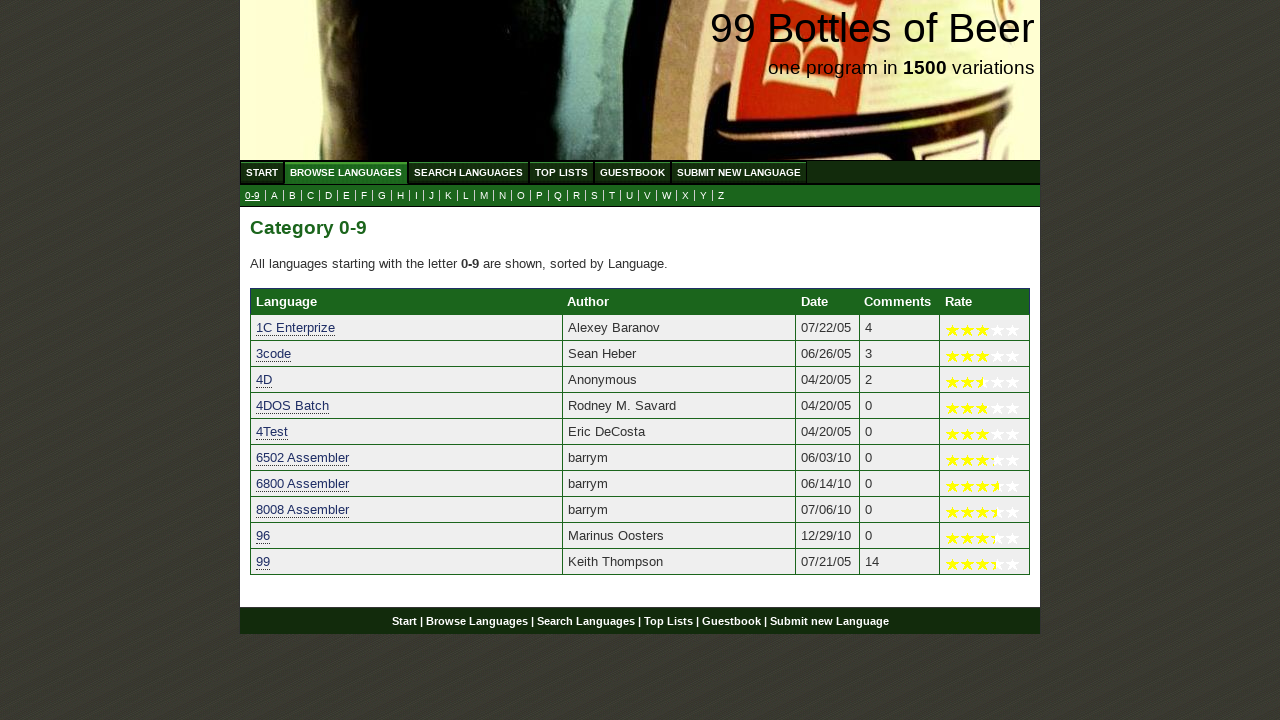

Table rows for numerical languages are now visible
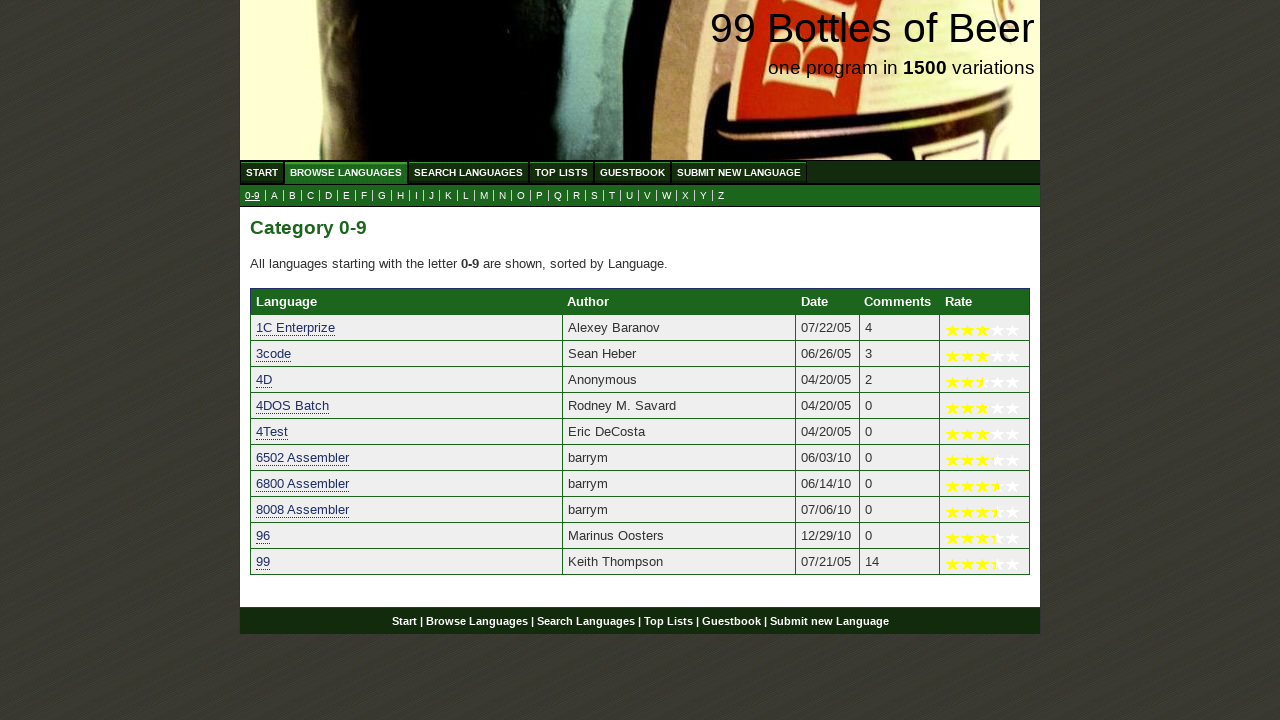

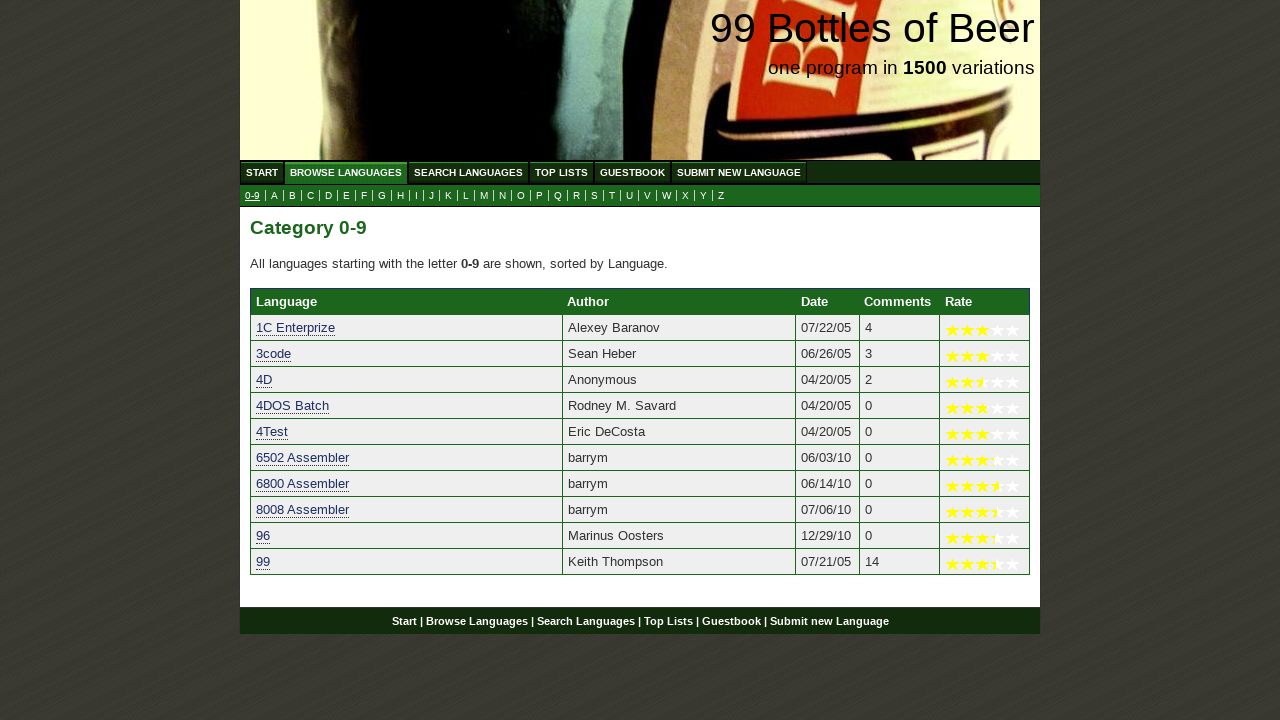